Tests observing a progress bar and clicking stop when it reaches 75% completion, demonstrating real-time monitoring of dynamic elements.

Starting URL: http://uitestingplayground.com/

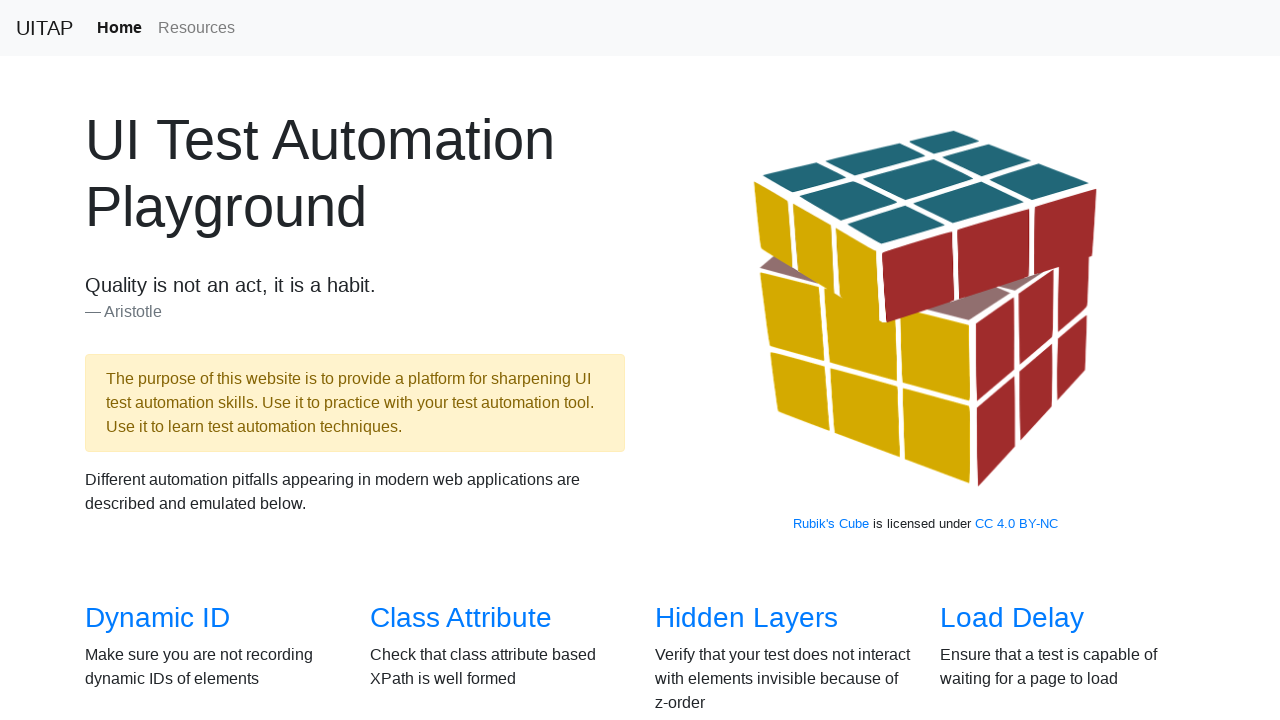

Clicked on Progress Bar link to navigate to the challenge page at (1022, 361) on internal:role=link[name="Progress Bar"i]
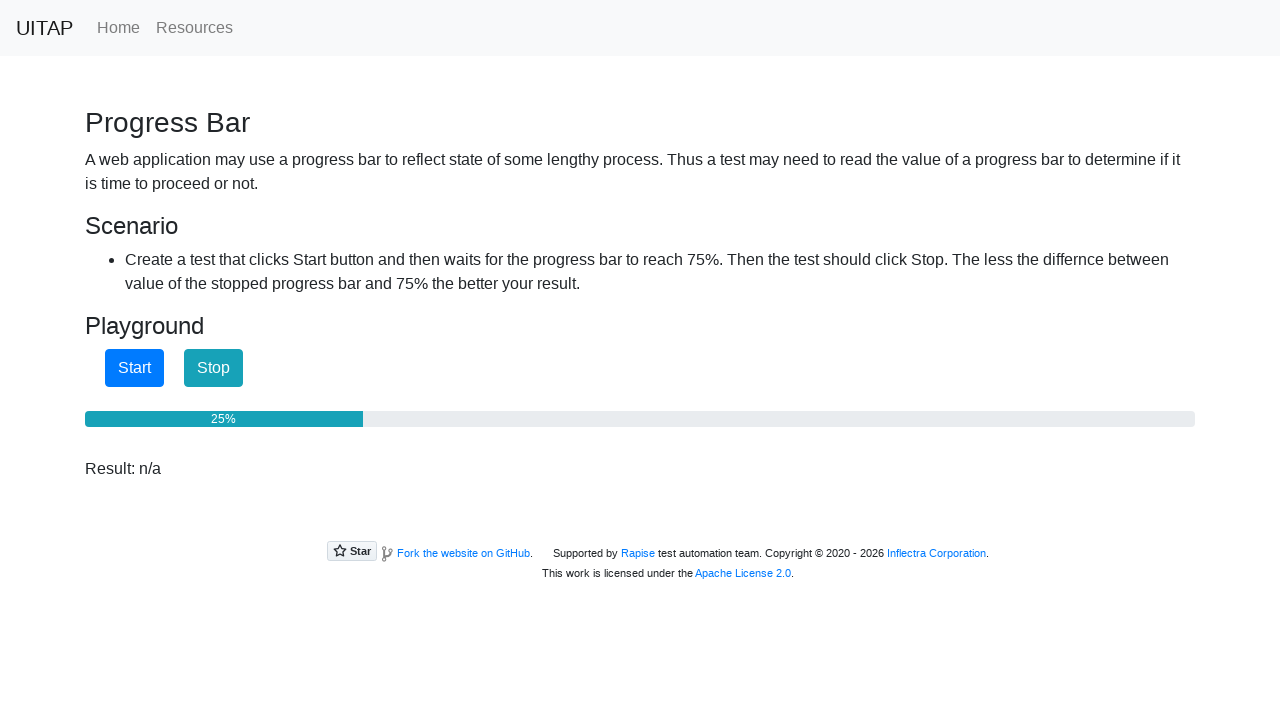

Clicked Start button to begin progress bar progression at (134, 368) on internal:role=button[name="Start"i]
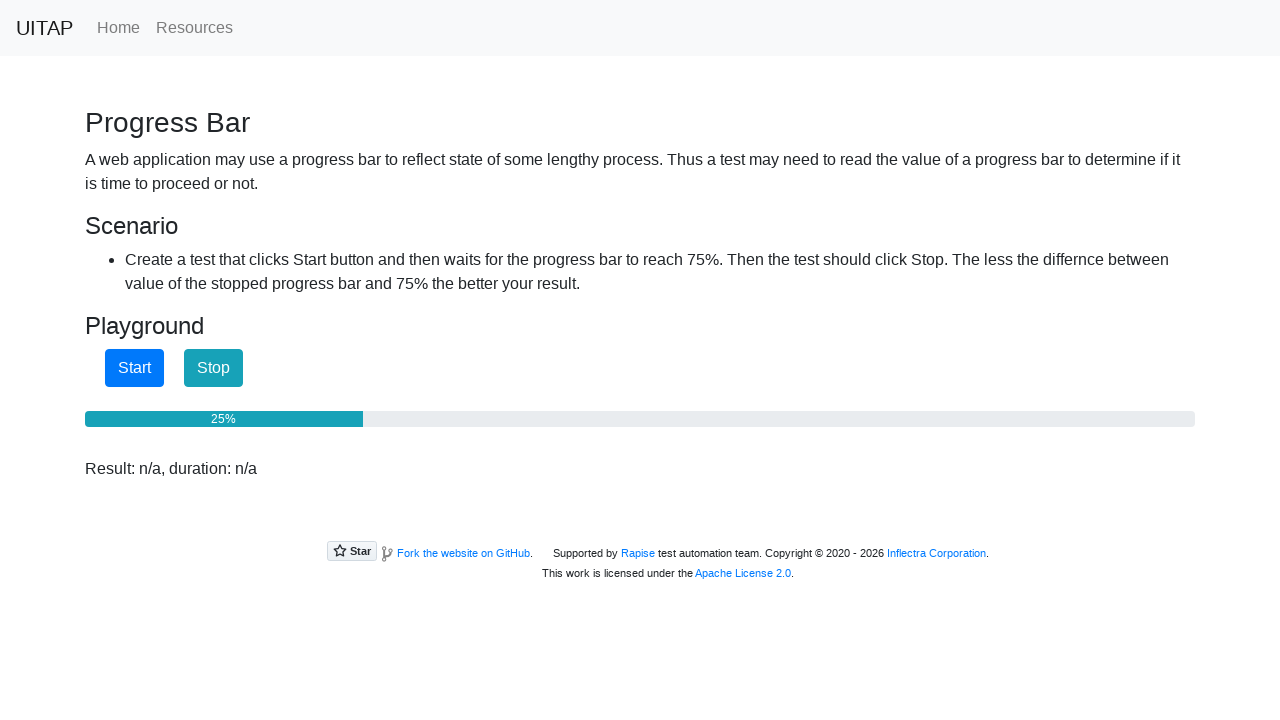

Progress bar reached 75% completion
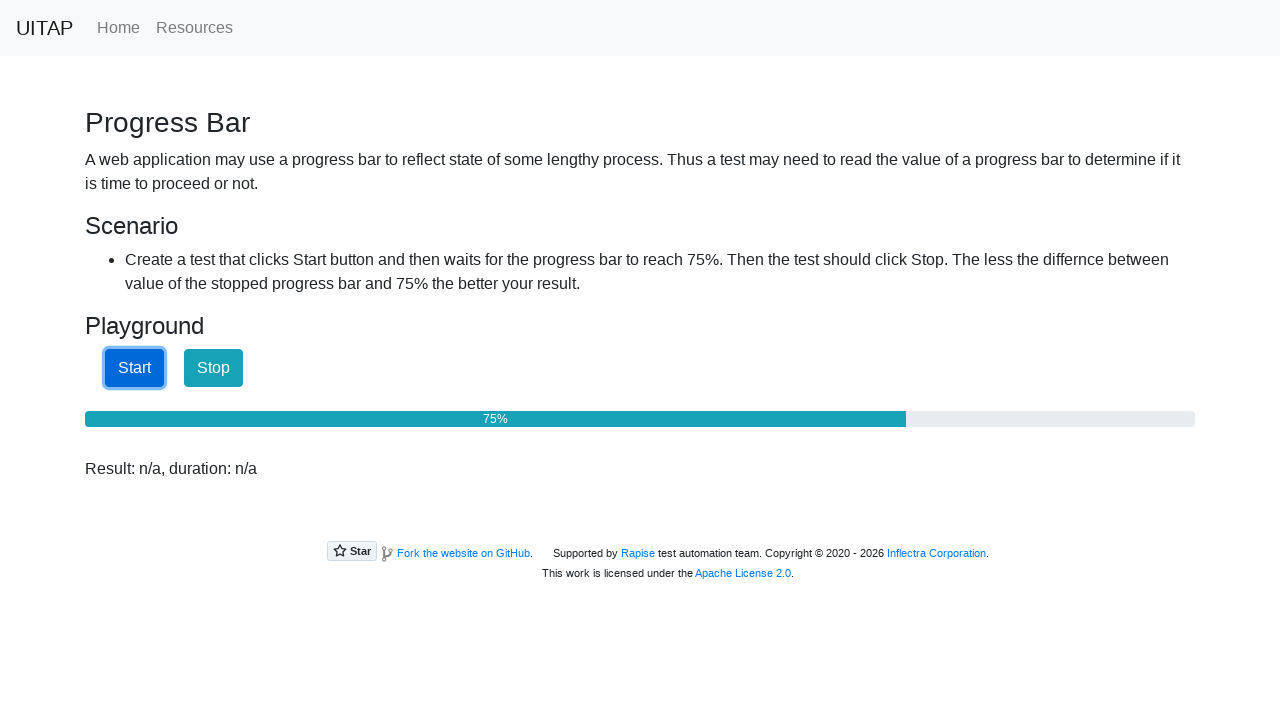

Clicked Stop button to halt progress bar at 75% at (214, 368) on internal:role=button[name="Stop"i]
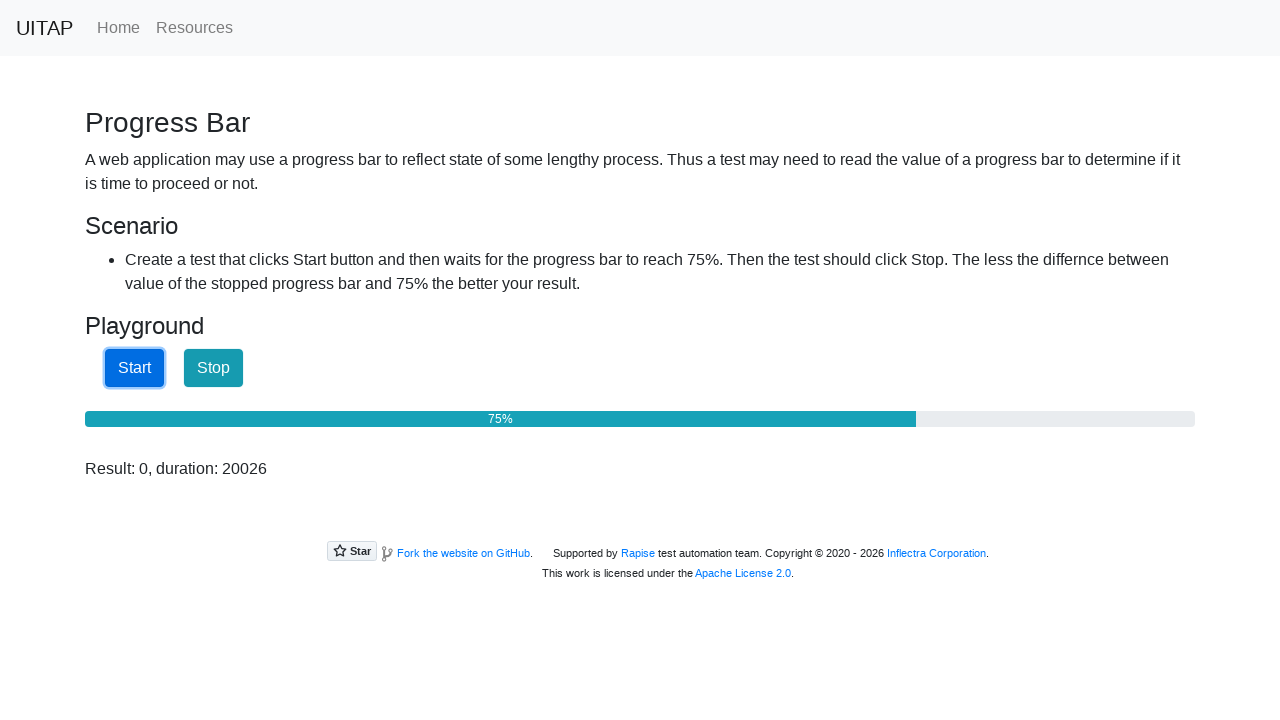

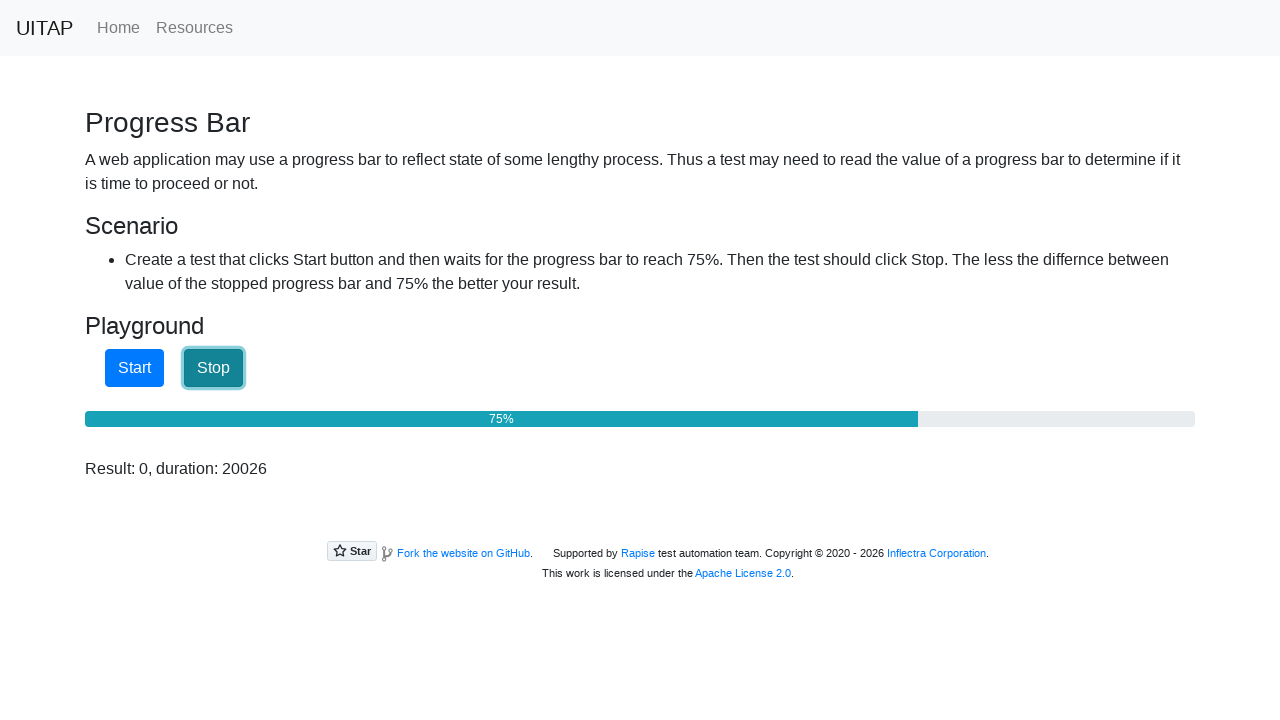